Submits a registration form by clicking the submit button using JavaScript execution

Starting URL: https://demoqa.com/automation-practice-form

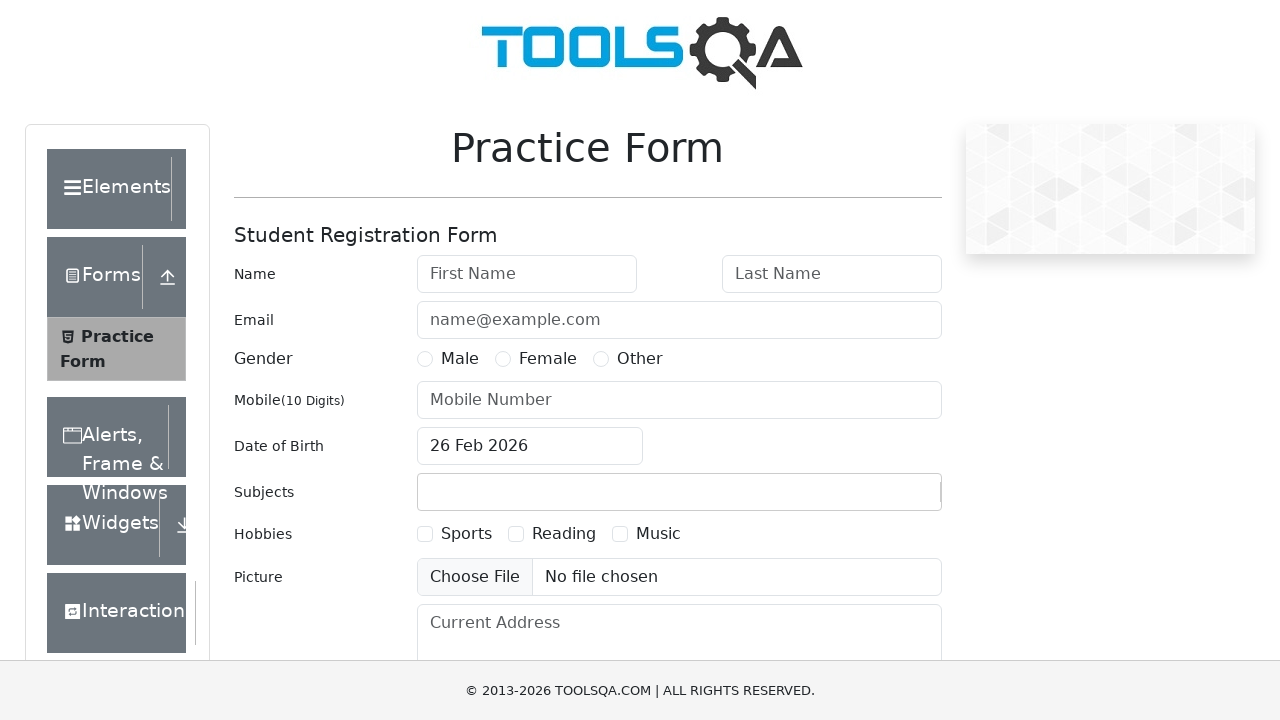

Located the submit button element
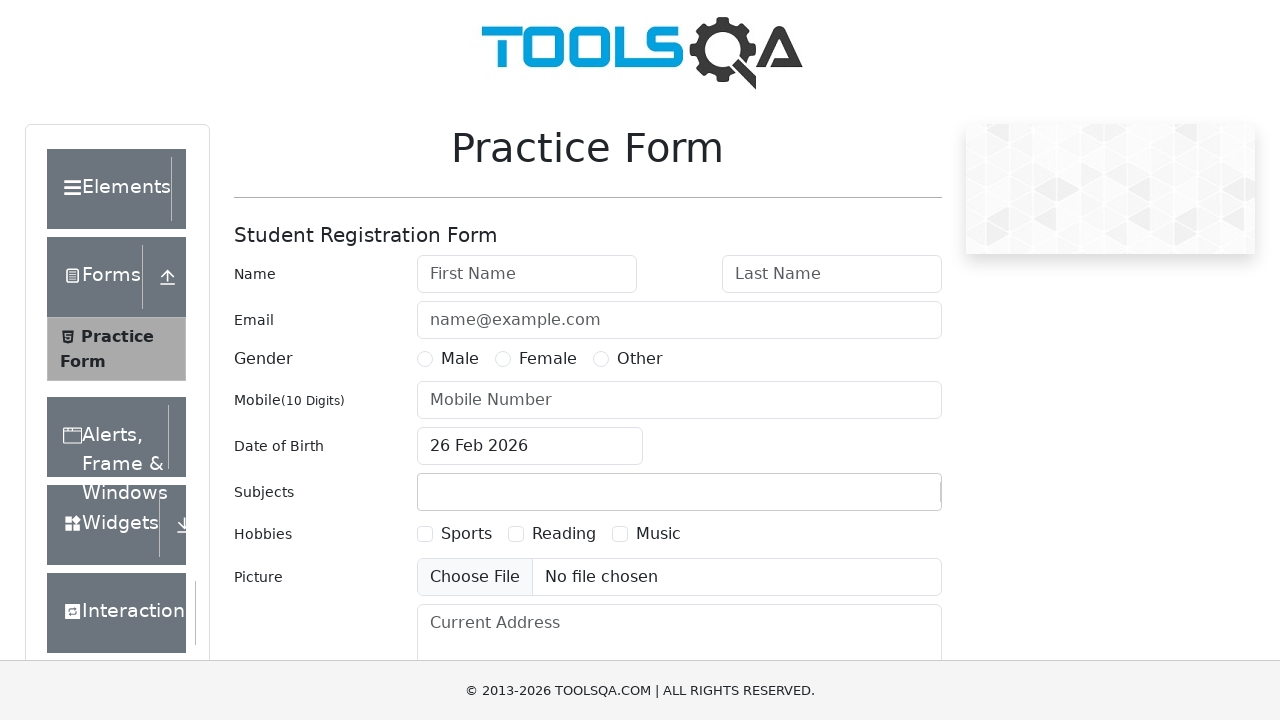

Clicked submit button using JavaScript execution
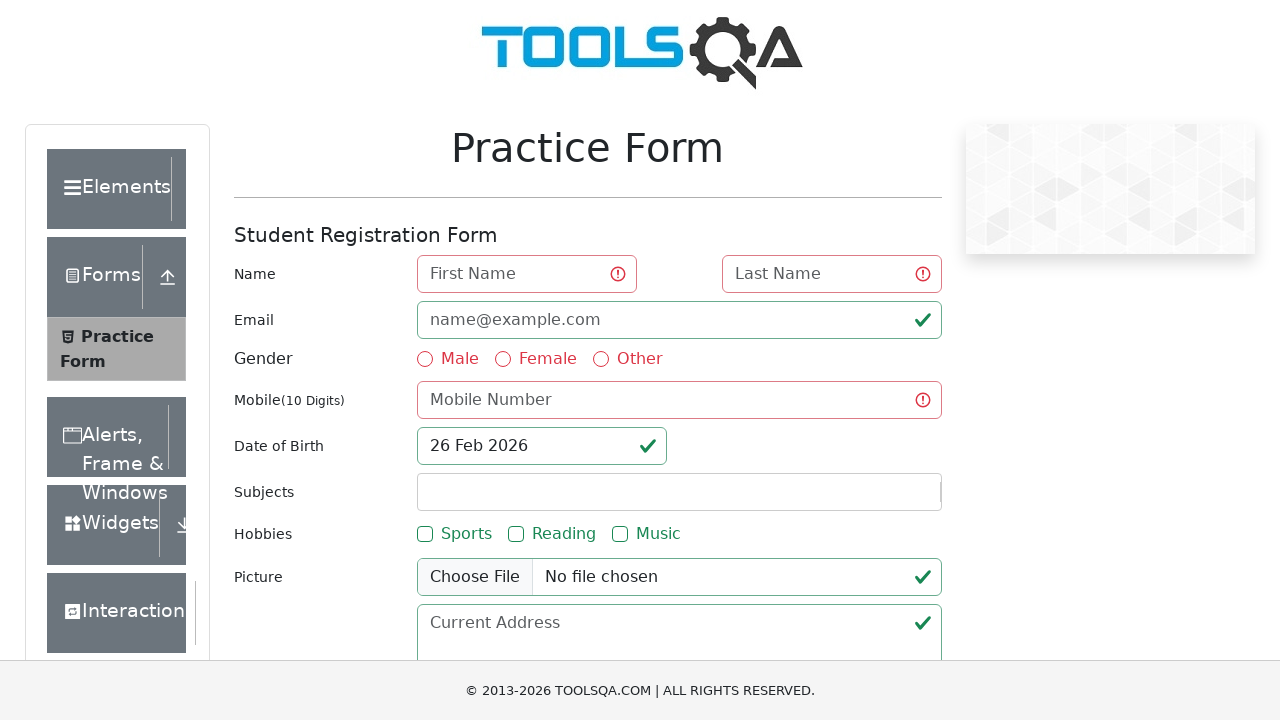

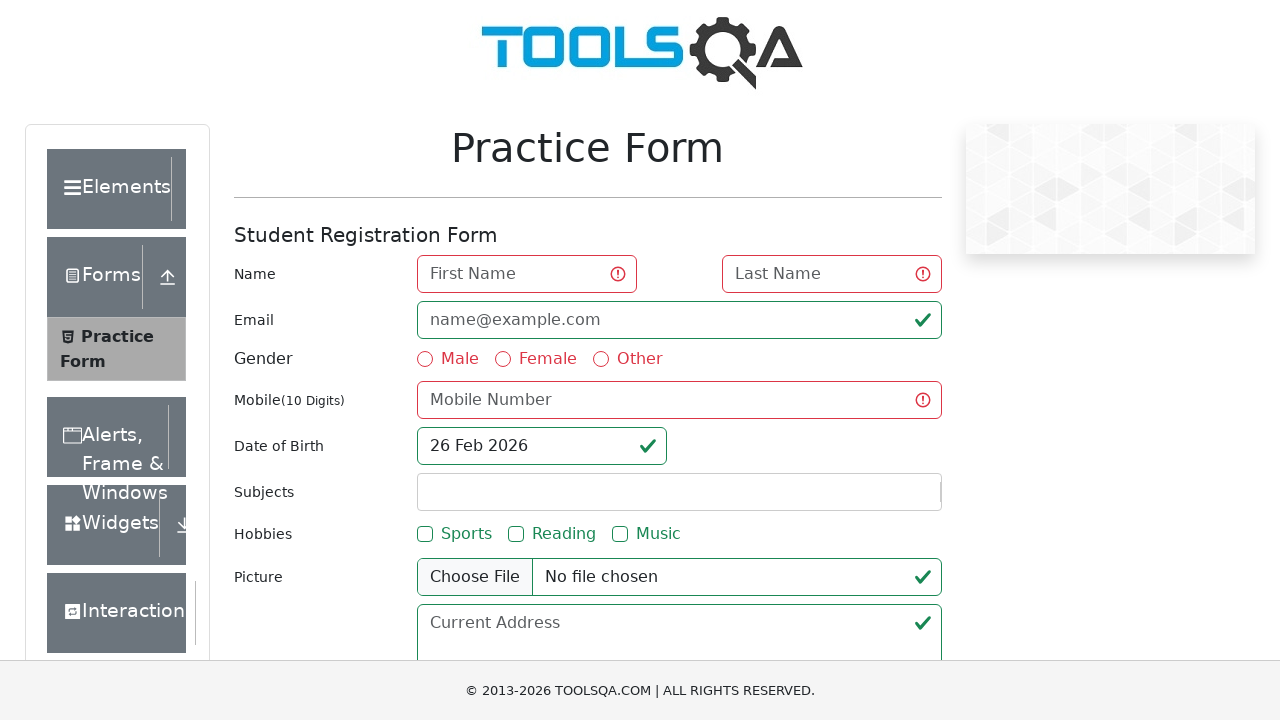